Tests the 2GIS address search functionality by entering an address in the search box, selecting a suggestion from the autocomplete dropdown, clicking on the building info link, and checking if organizations exist in the building.

Starting URL: https://2gis.ru/irkutsk

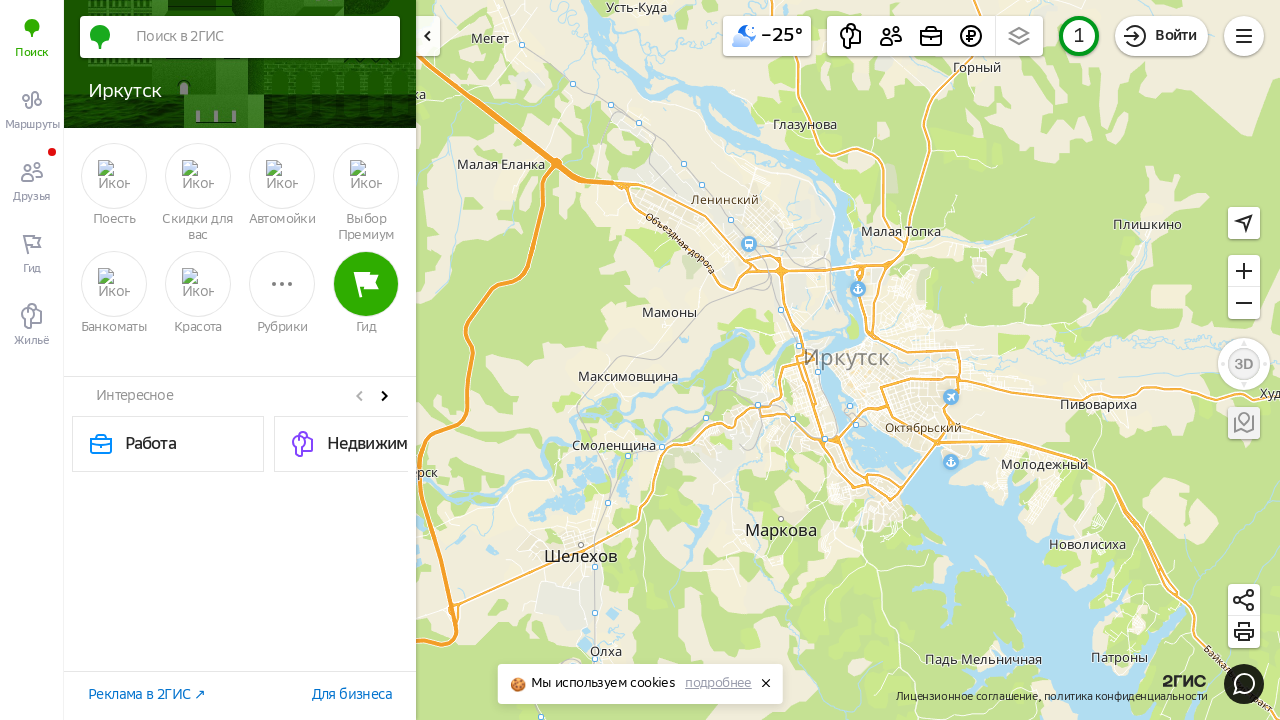

Page loaded and domcontentloaded event fired
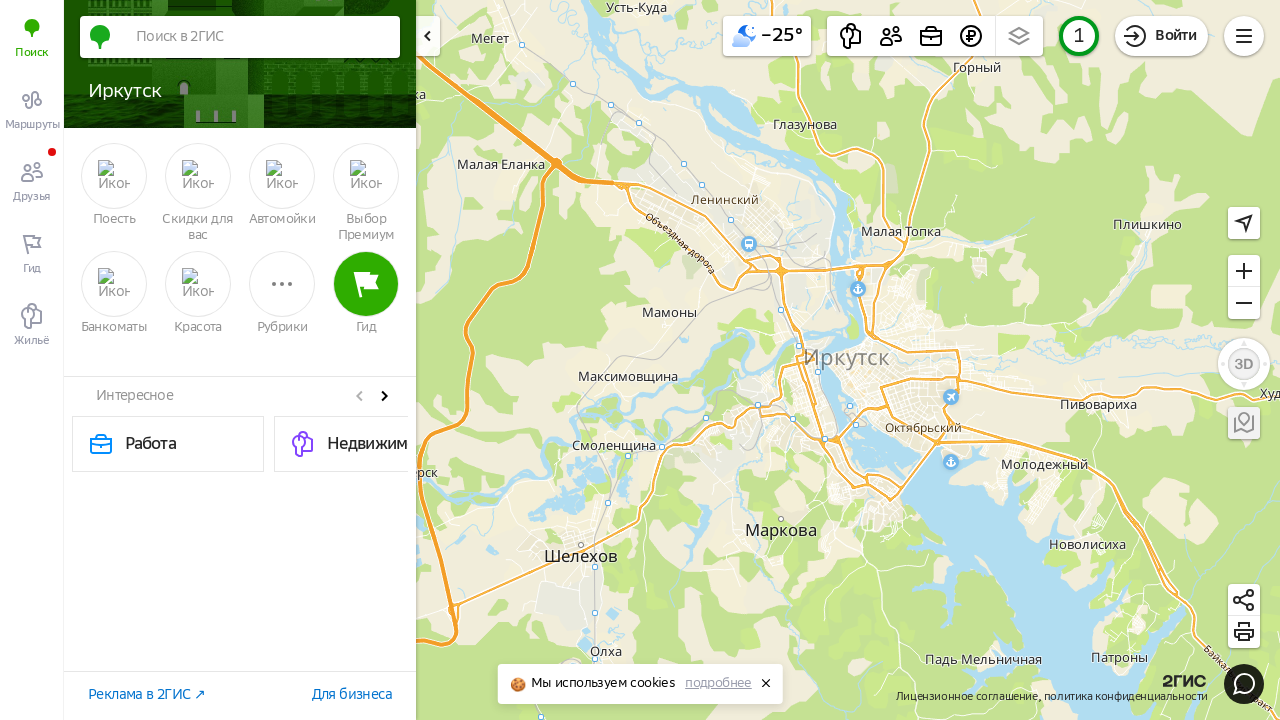

Entered address 'улица Ленина, 15' in search box on input._cu5ae4
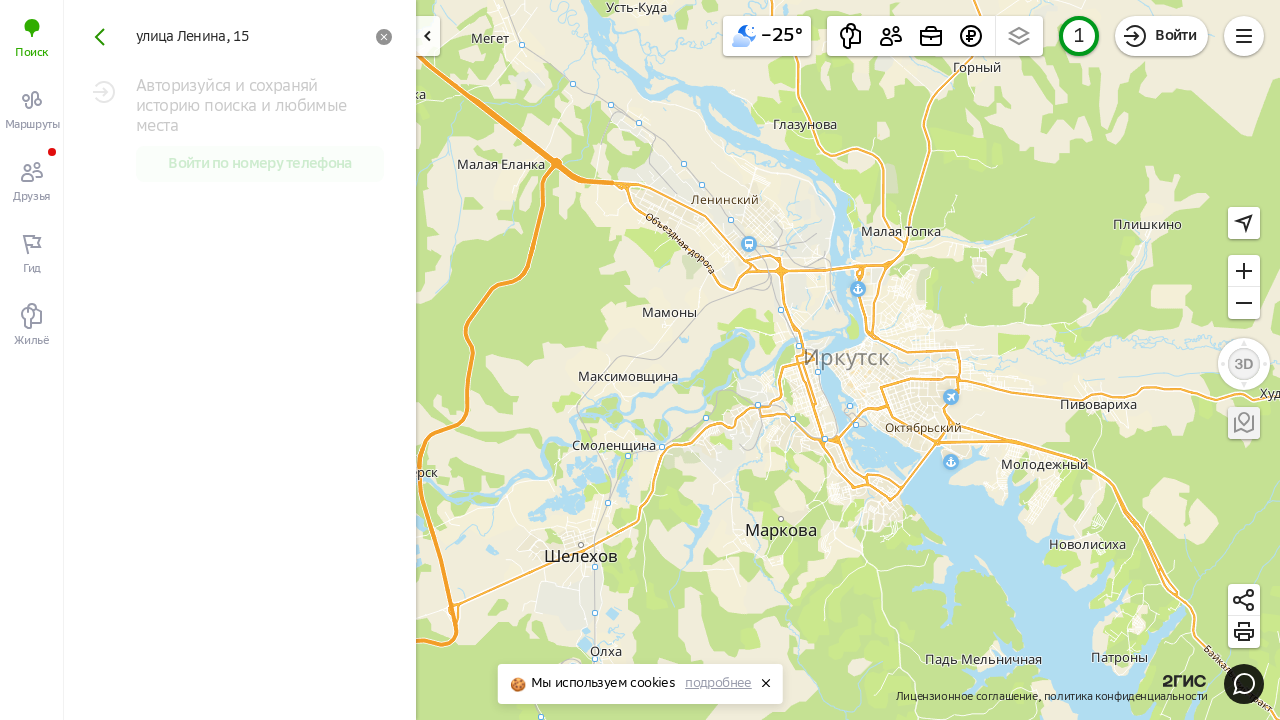

First autocomplete suggestion appeared
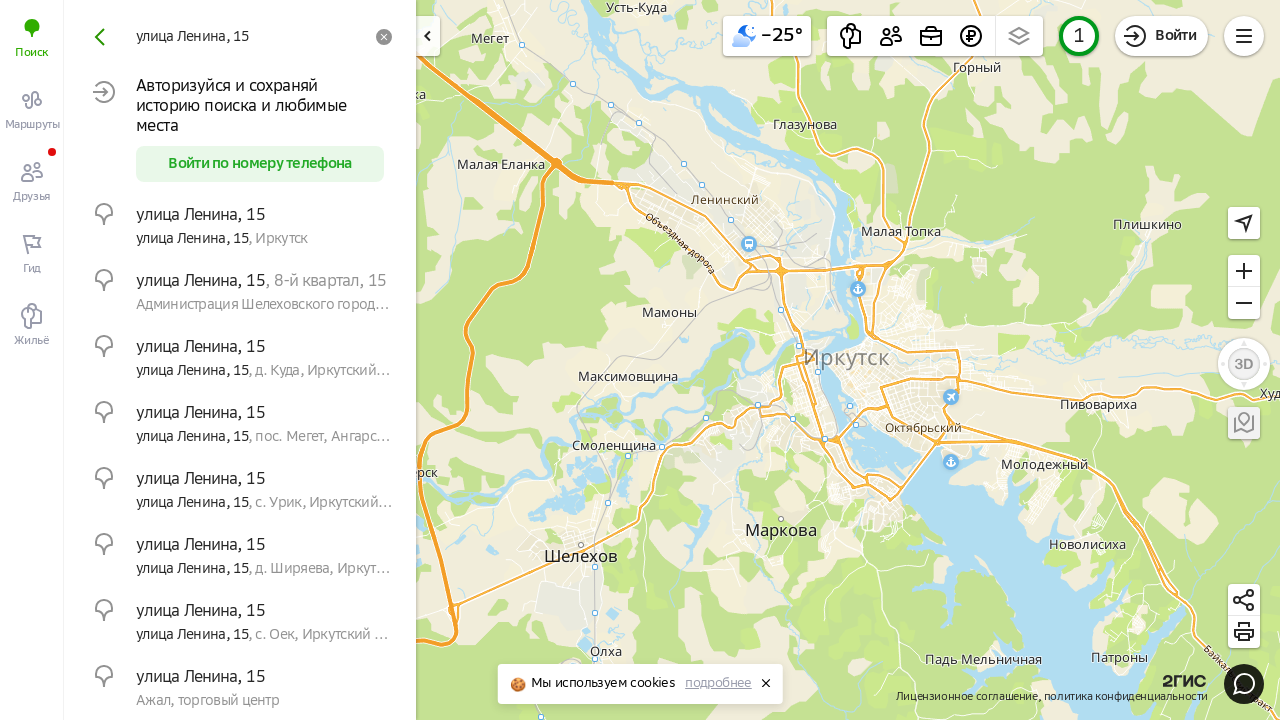

Clicked on first autocomplete suggestion at (240, 227) on li._1914vup
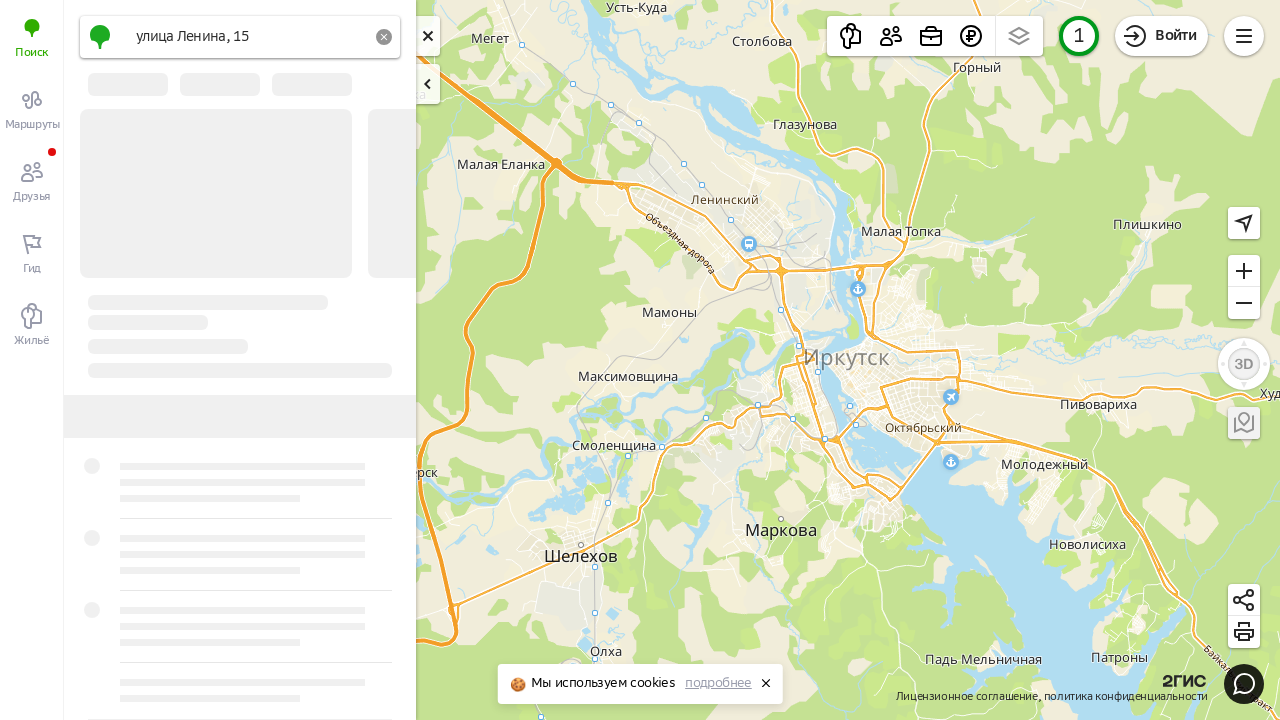

Building info page loaded with 'Инфо' link visible
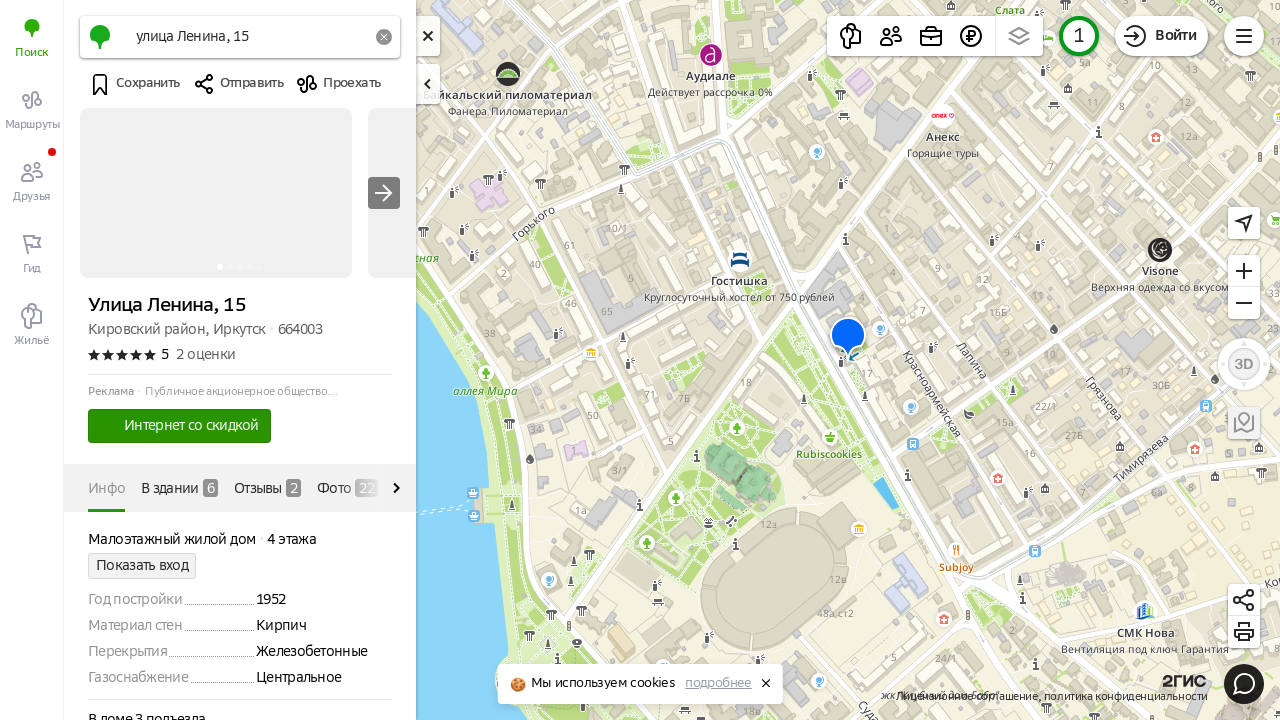

Clicked 'В здании' (In building) tab to view organizations at (170, 489) on //a[text()='В здании']
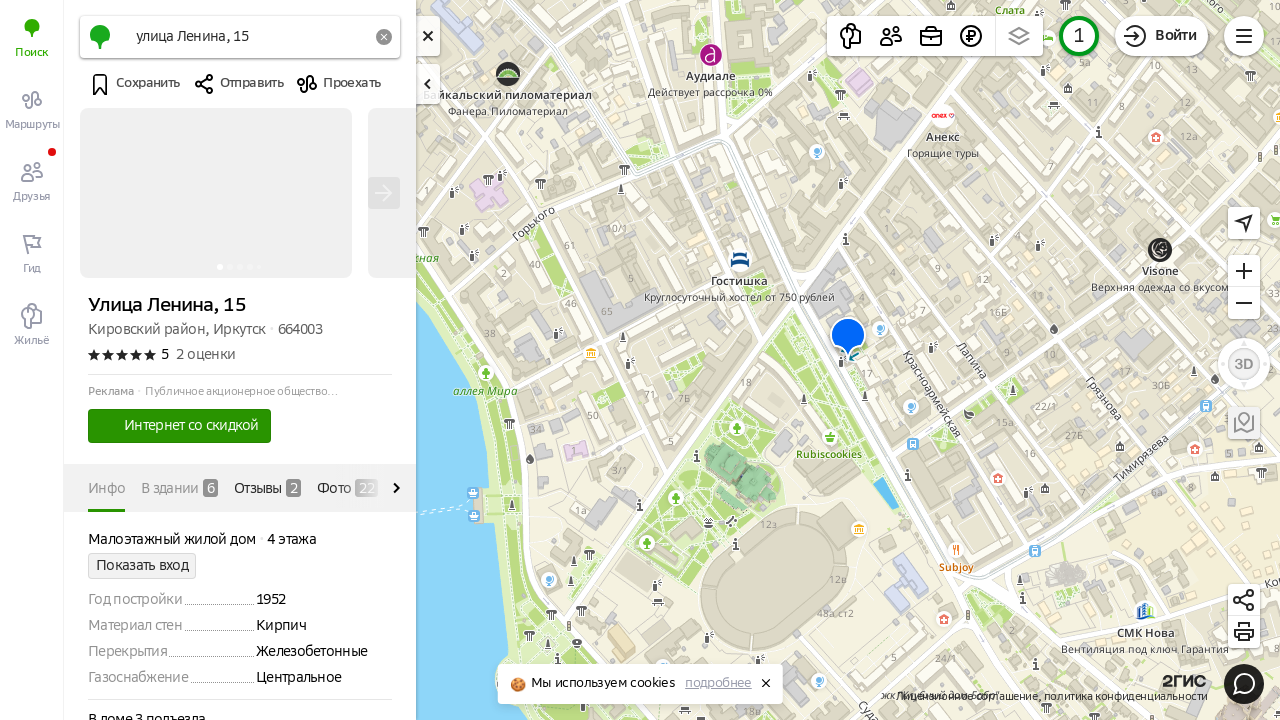

Page network idle state reached, content fully loaded
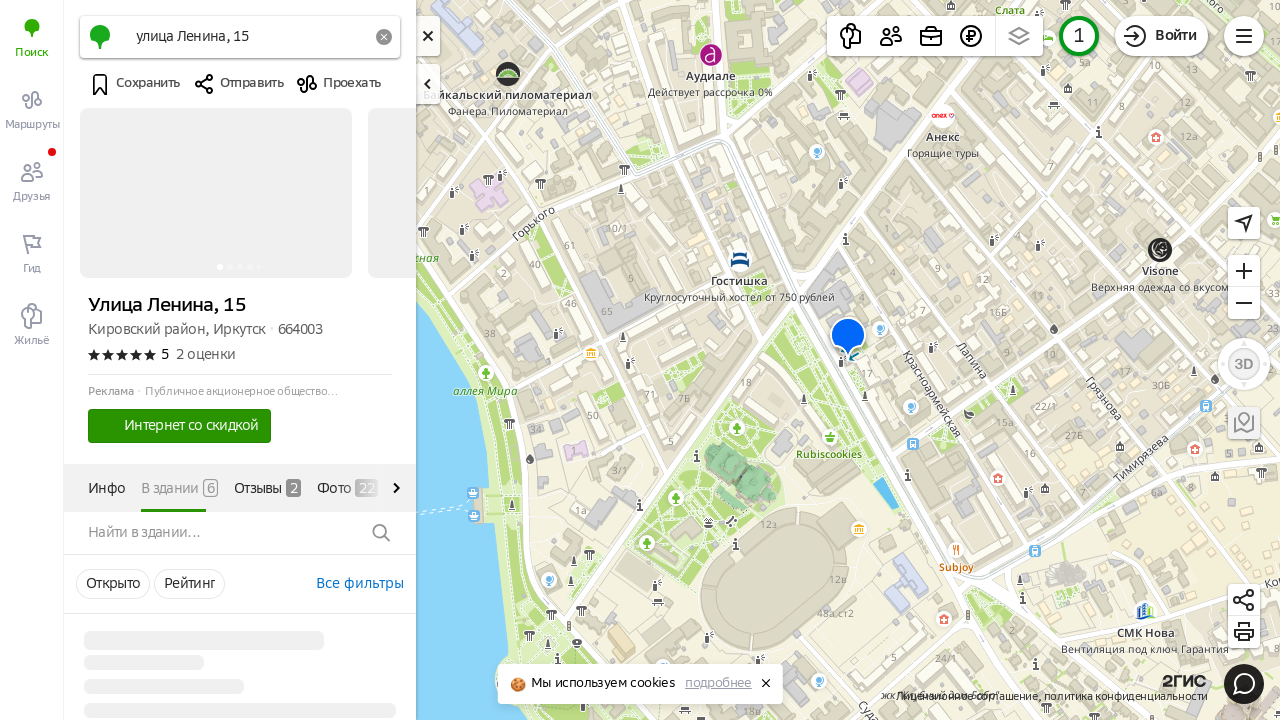

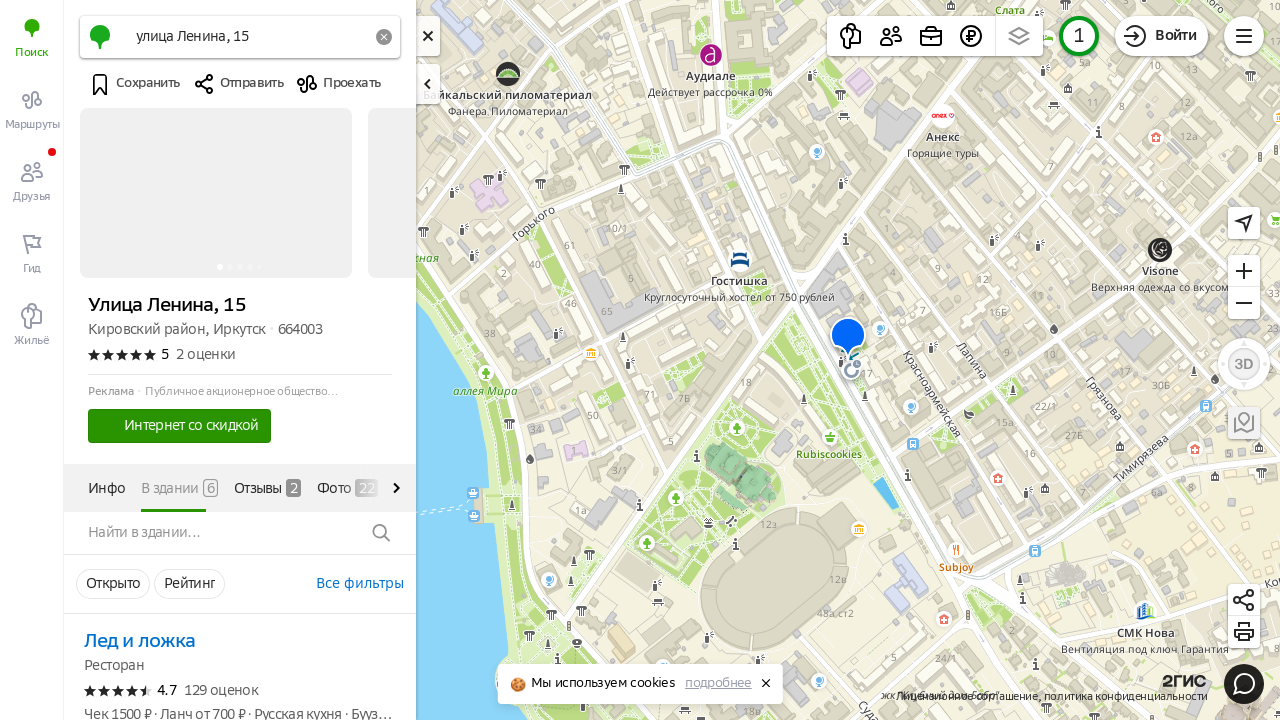